Solves a math captcha by calculating a logarithmic expression, then fills the answer and completes robot verification checkboxes before submitting

Starting URL: https://suninjuly.github.io/math.html

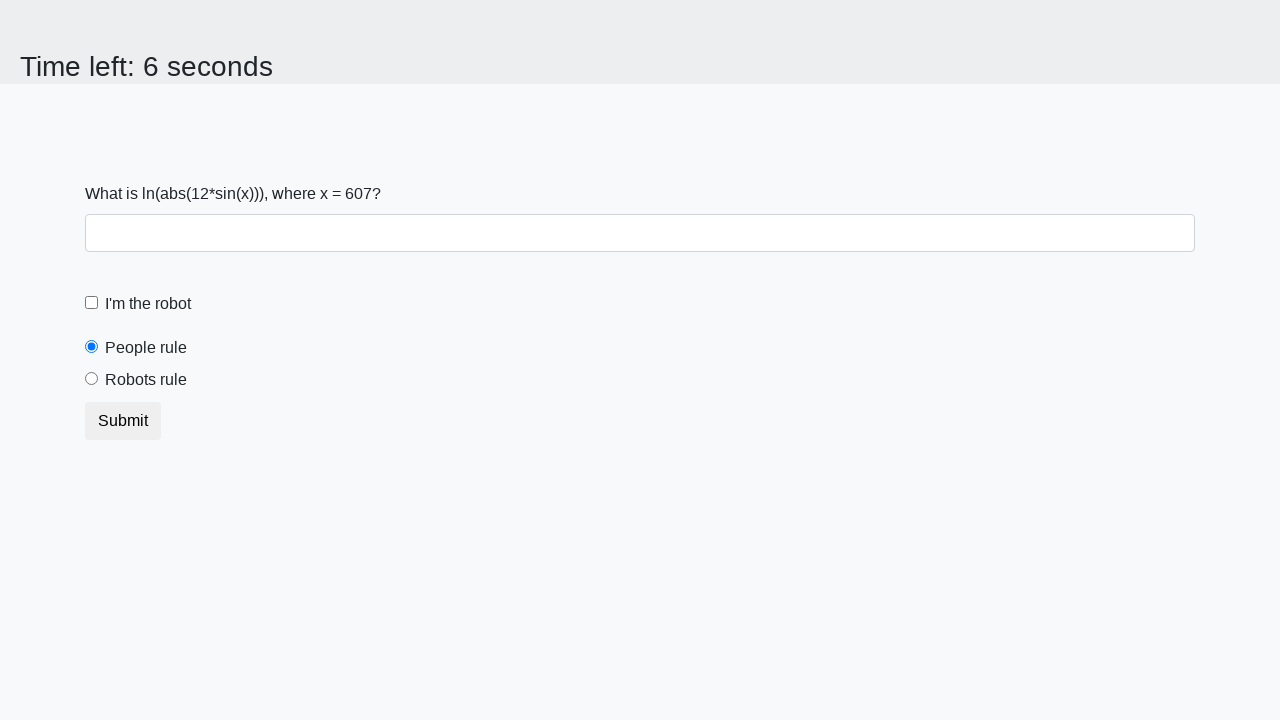

Retrieved x value from the page for calculation
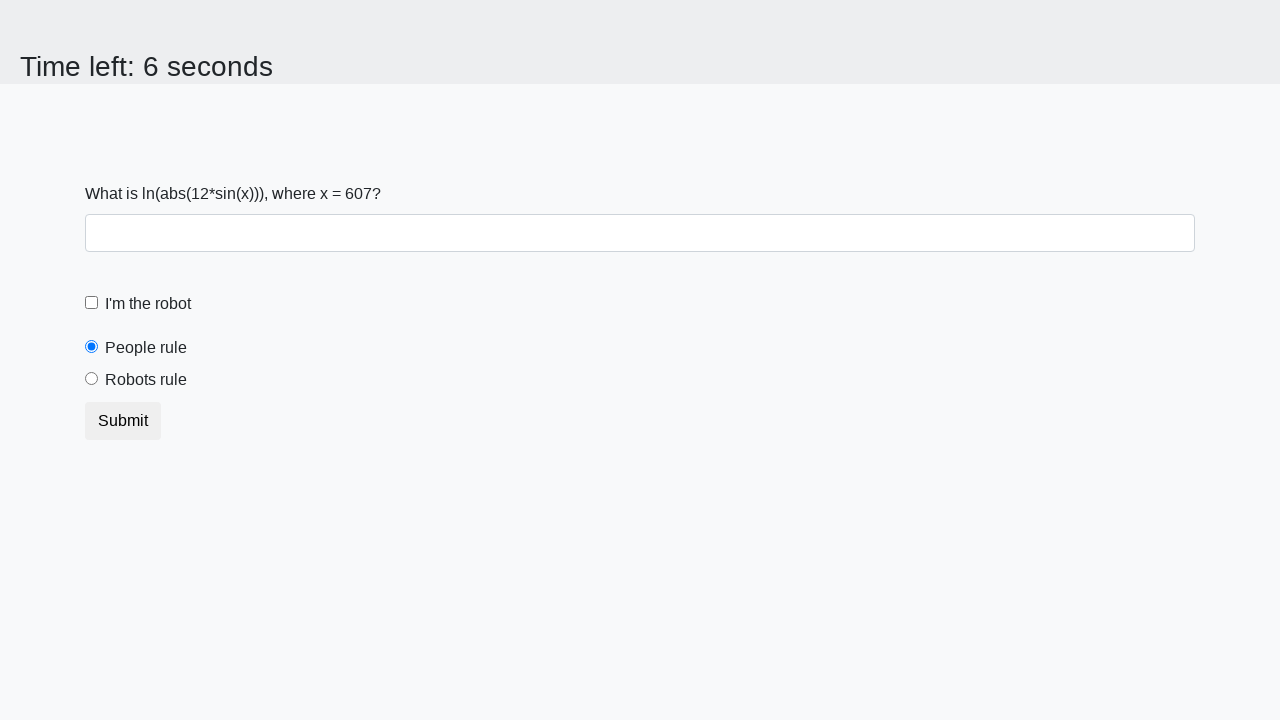

Calculated logarithmic expression solution
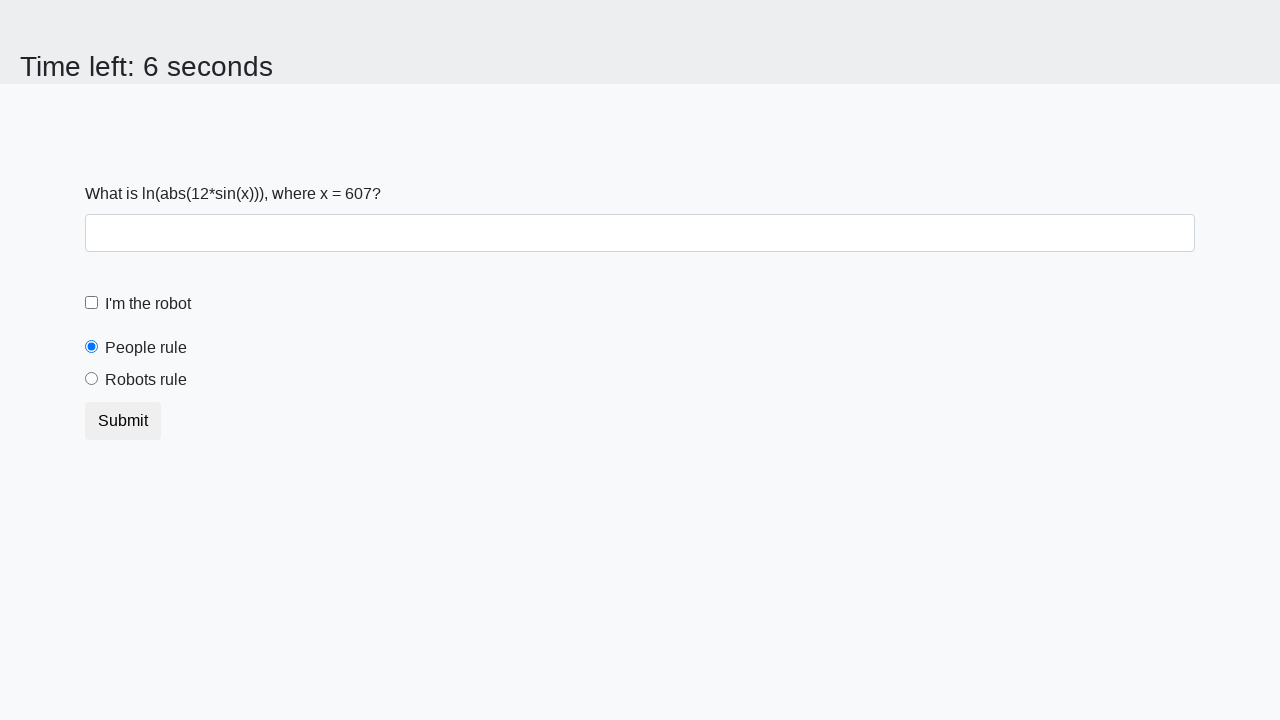

Filled answer field with calculated logarithmic solution on #answer
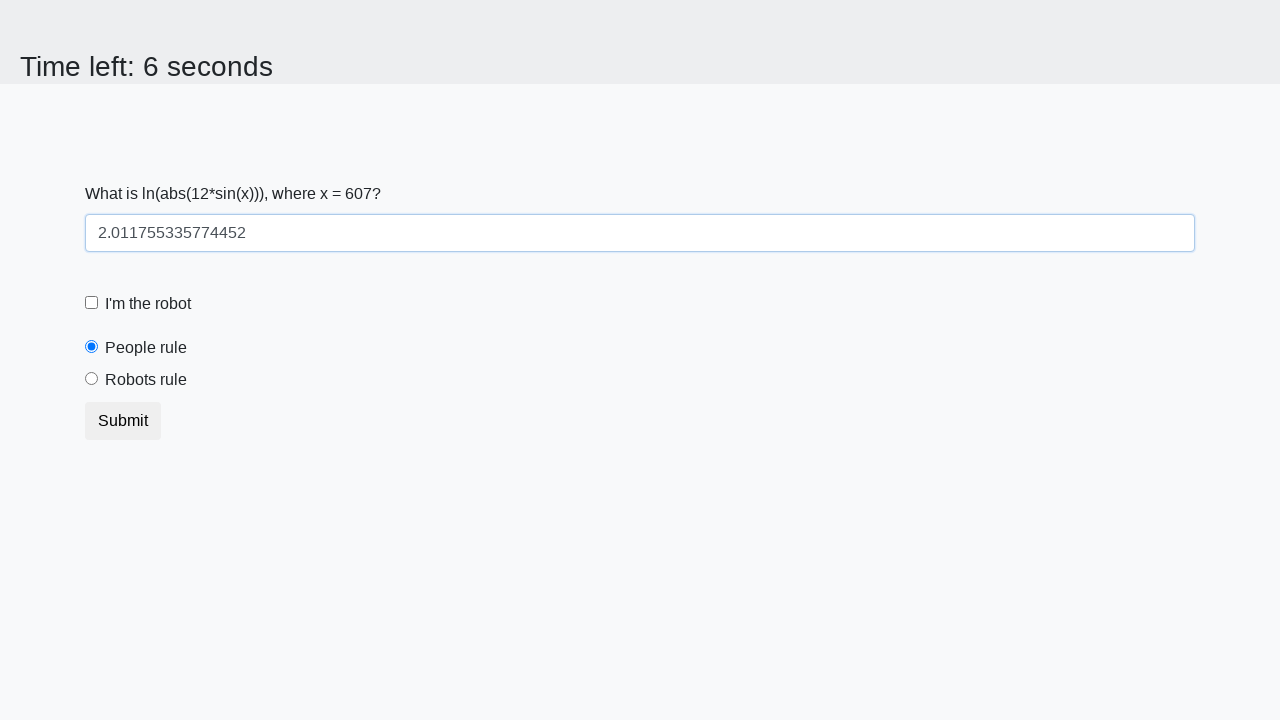

Clicked robot verification checkbox at (92, 303) on #robotCheckbox
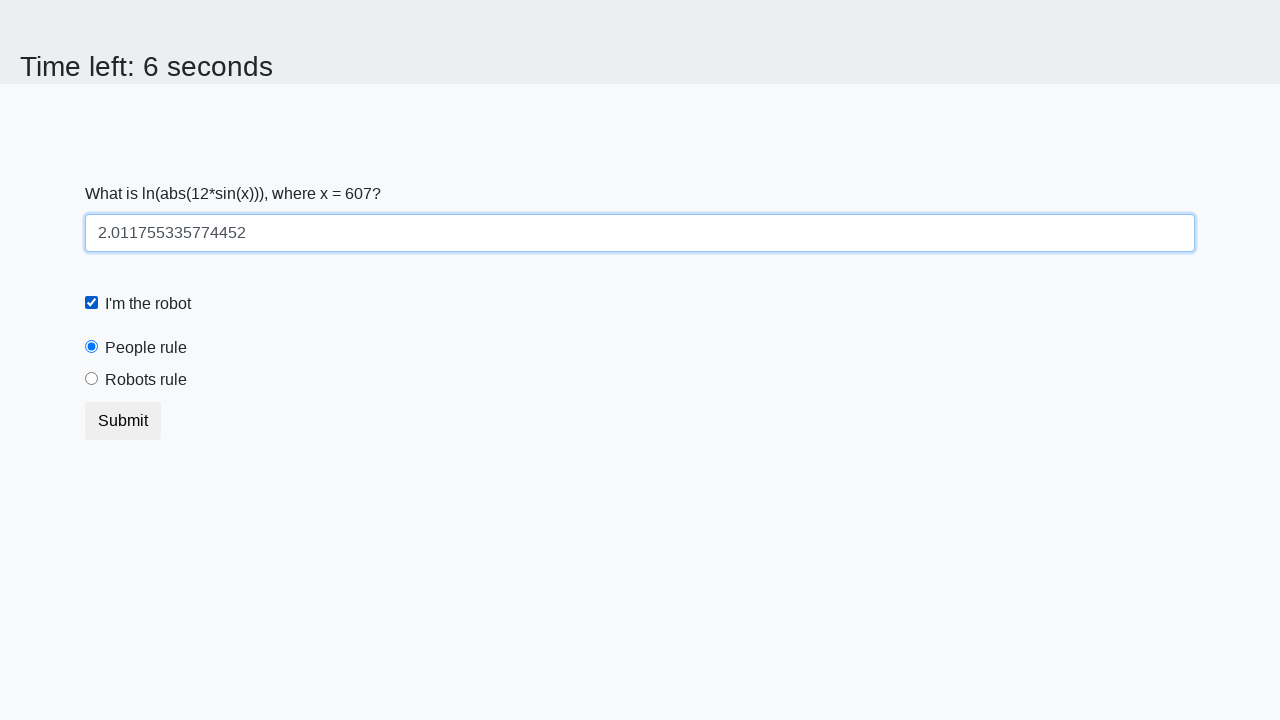

Clicked robots rule radio button at (146, 380) on [for='robotsRule']
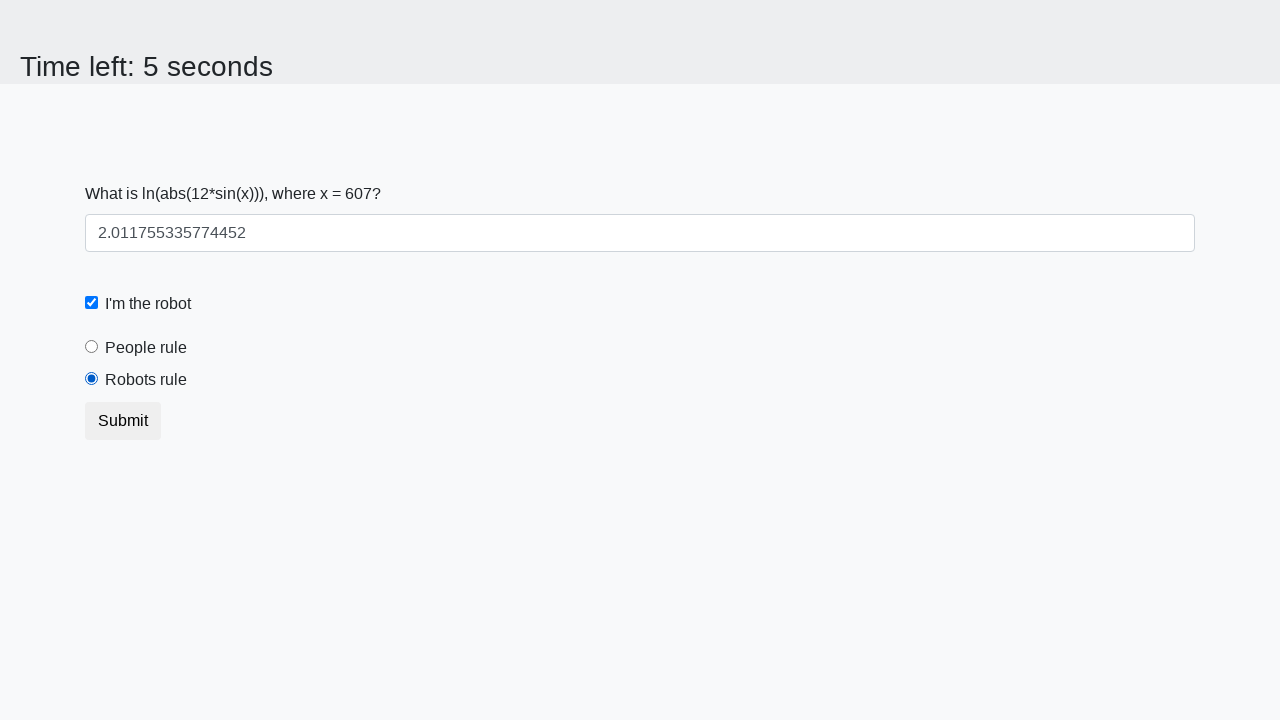

Clicked submit button to complete form at (123, 421) on .btn
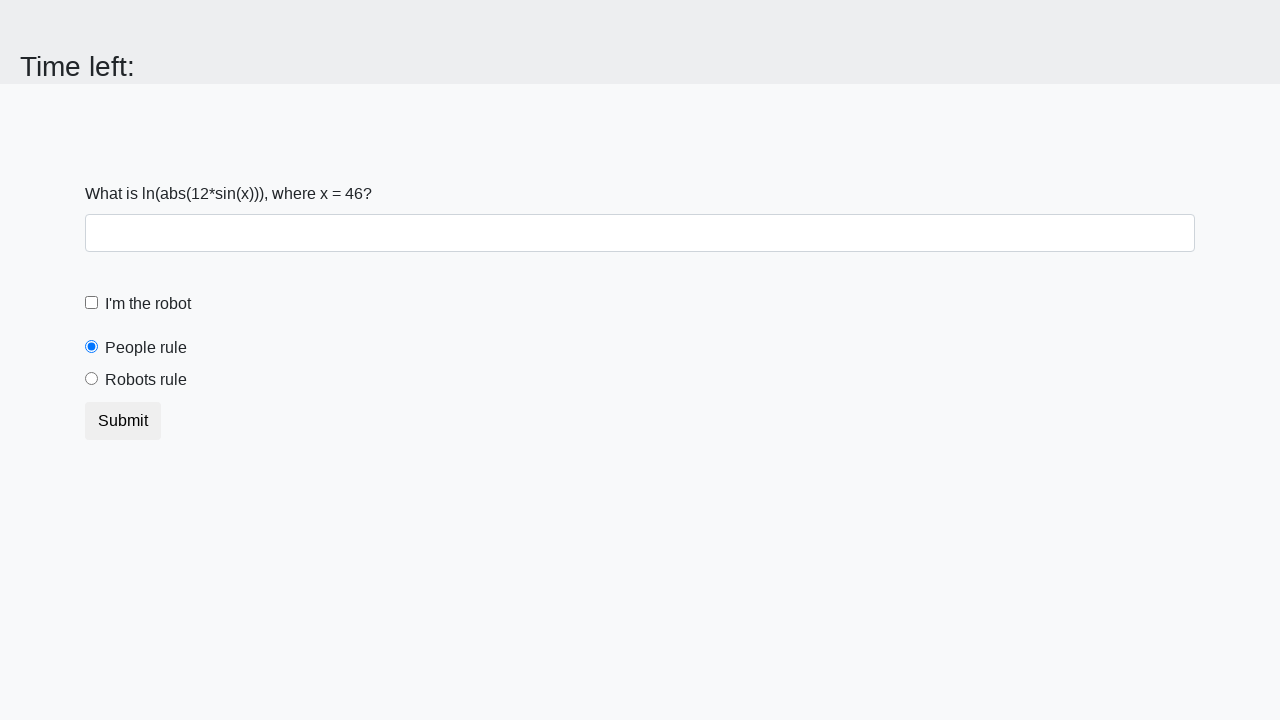

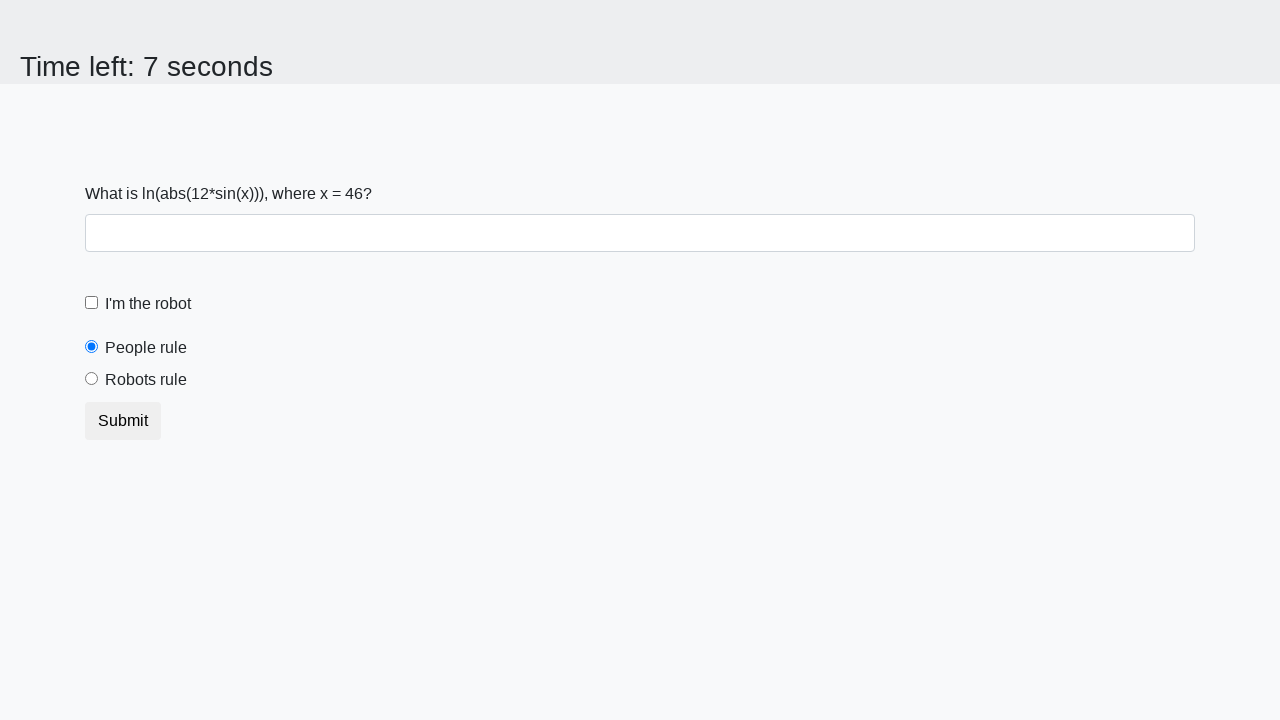